Tests the Practice Form by navigating to Forms section and clicking on all hobby checkboxes (Sports, Reading, Music)

Starting URL: https://demoqa.com/

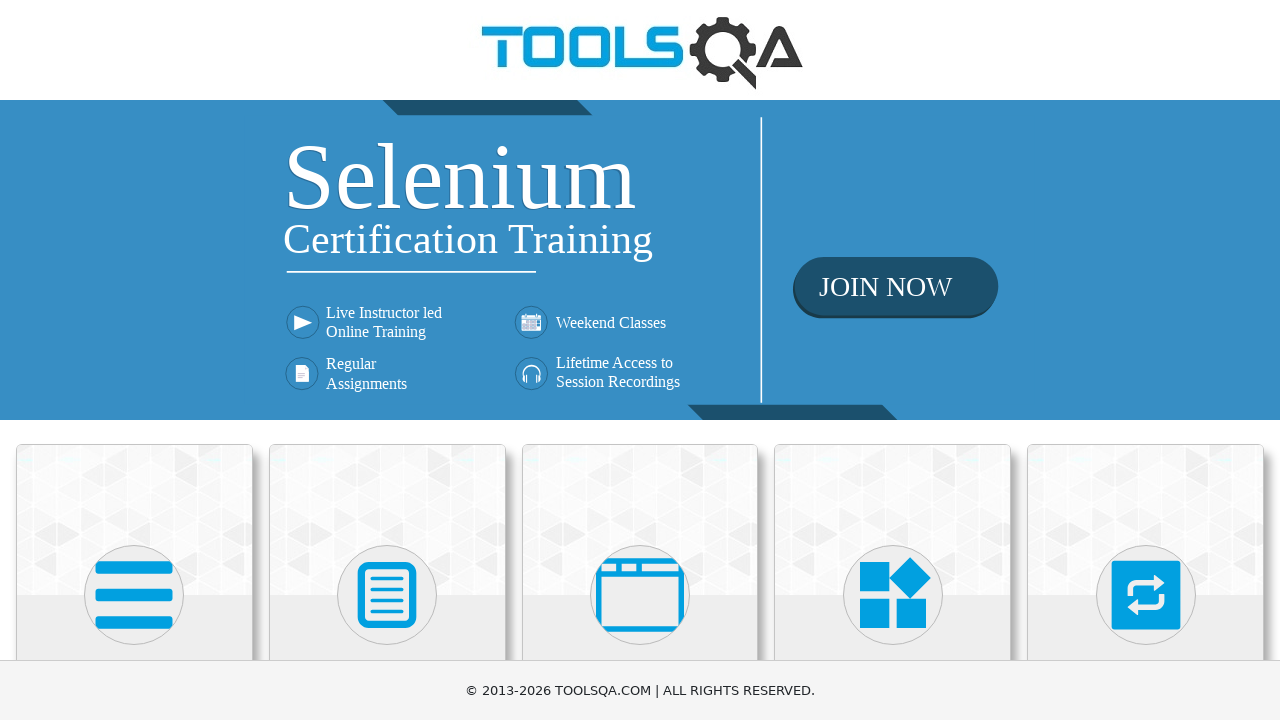

Scrolled down to view forms section cards
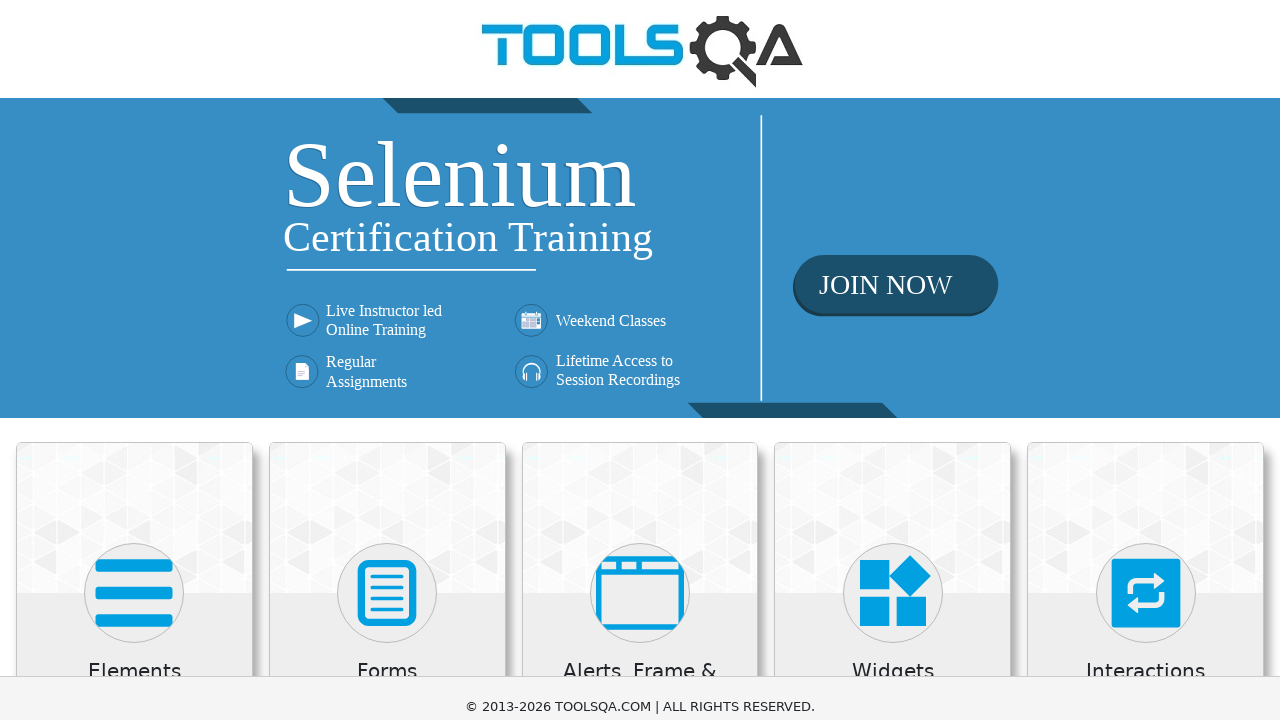

Clicked on Forms button to navigate to Forms section at (387, 12) on xpath=//h5[text()='Forms']
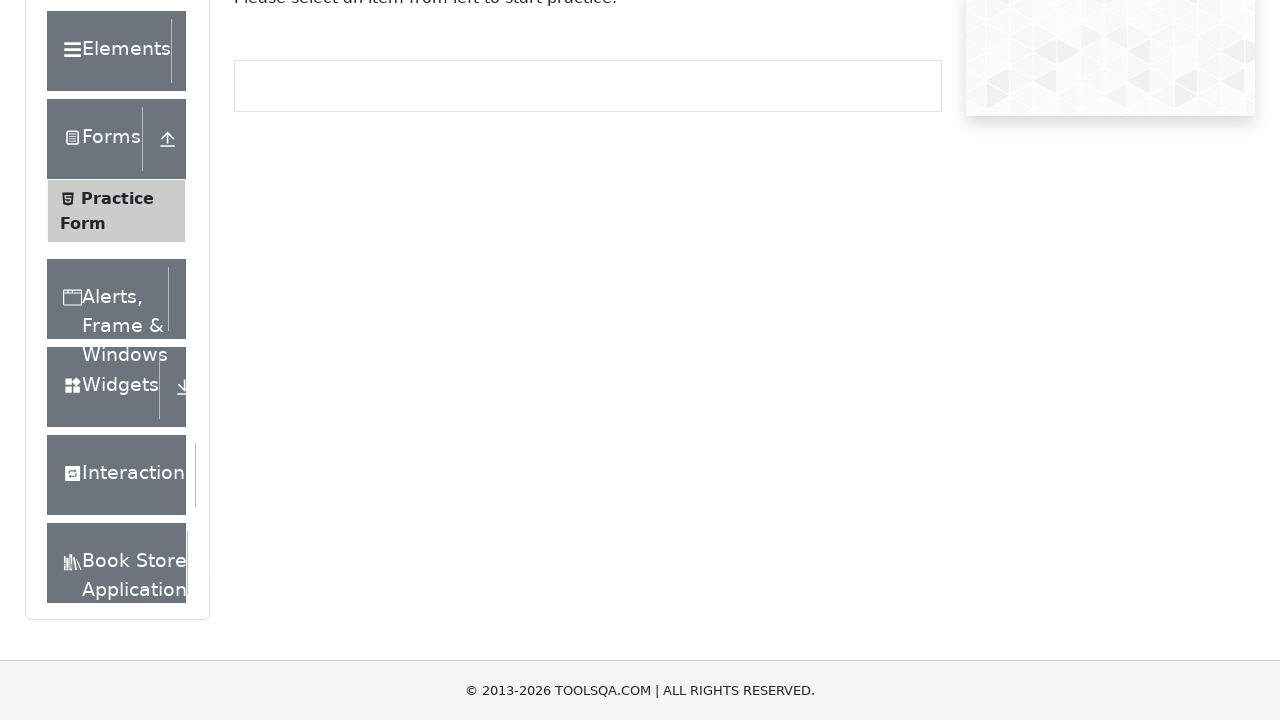

Clicked on Practice Form link at (117, 198) on xpath=//span[text()='Practice Form']
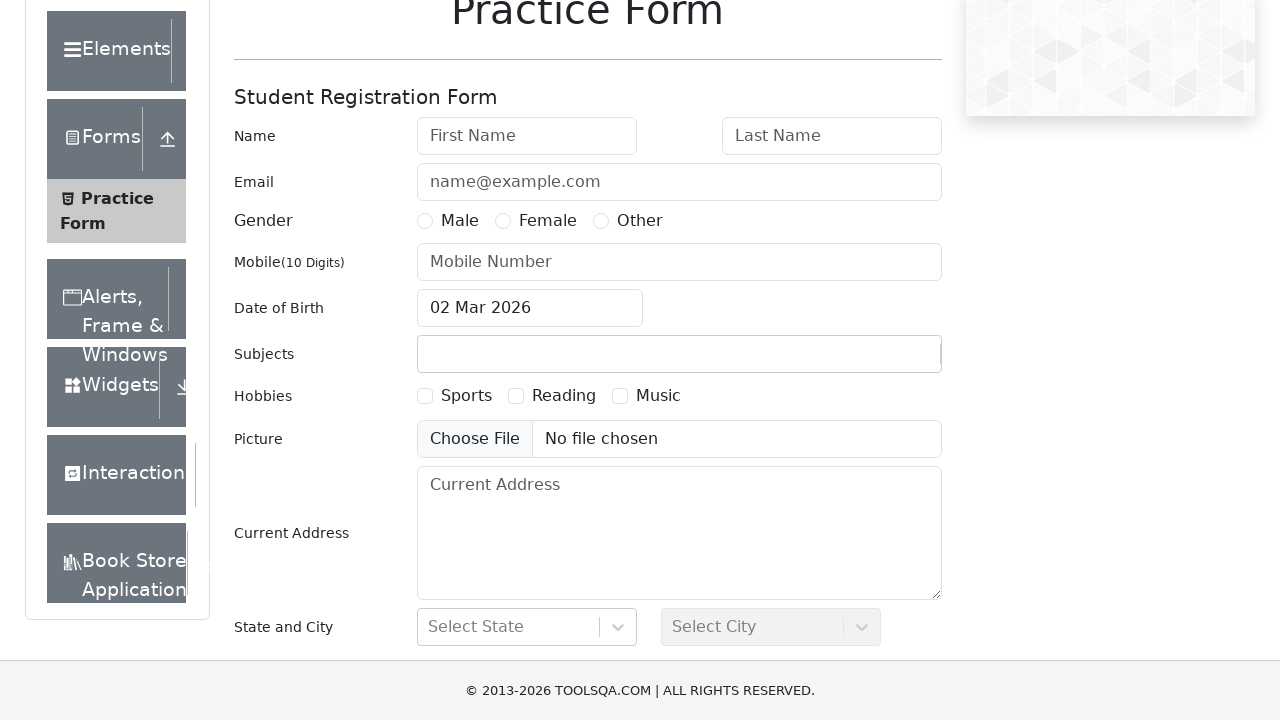

Checked Sports hobby checkbox at (466, 396) on xpath=//label[@for='hobbies-checkbox-1']
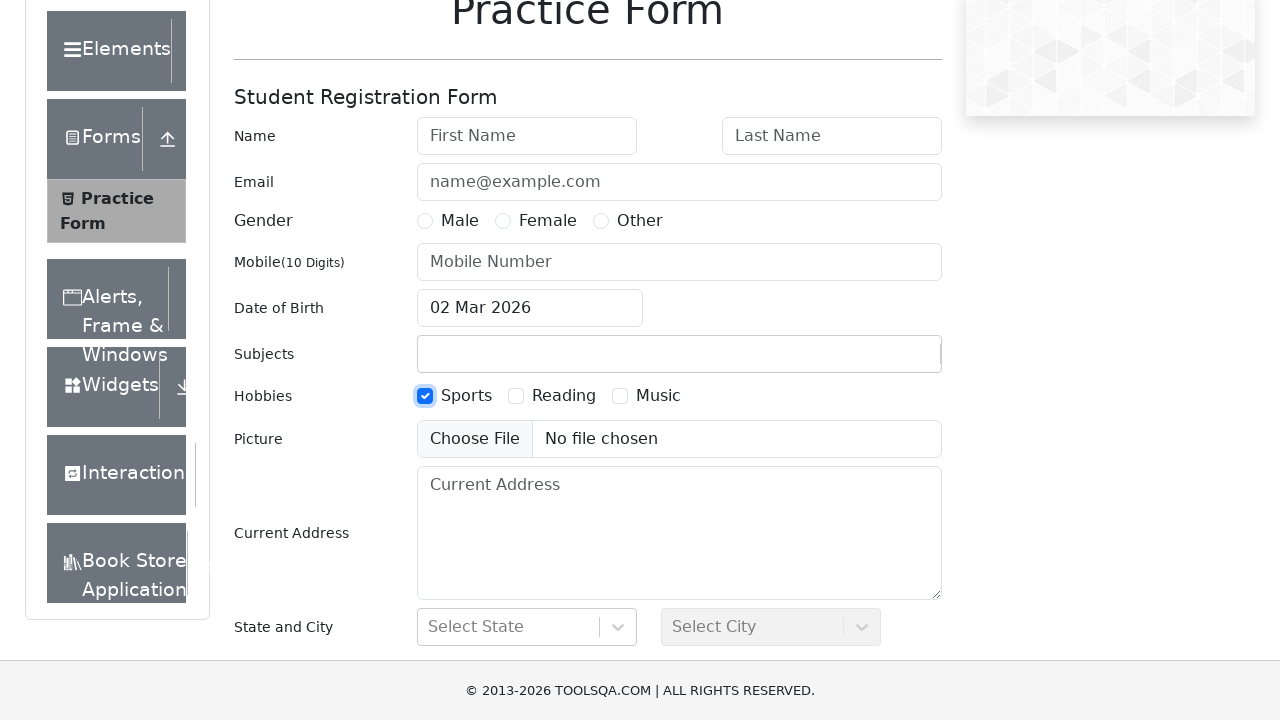

Checked Reading hobby checkbox at (564, 396) on xpath=//label[@for='hobbies-checkbox-2']
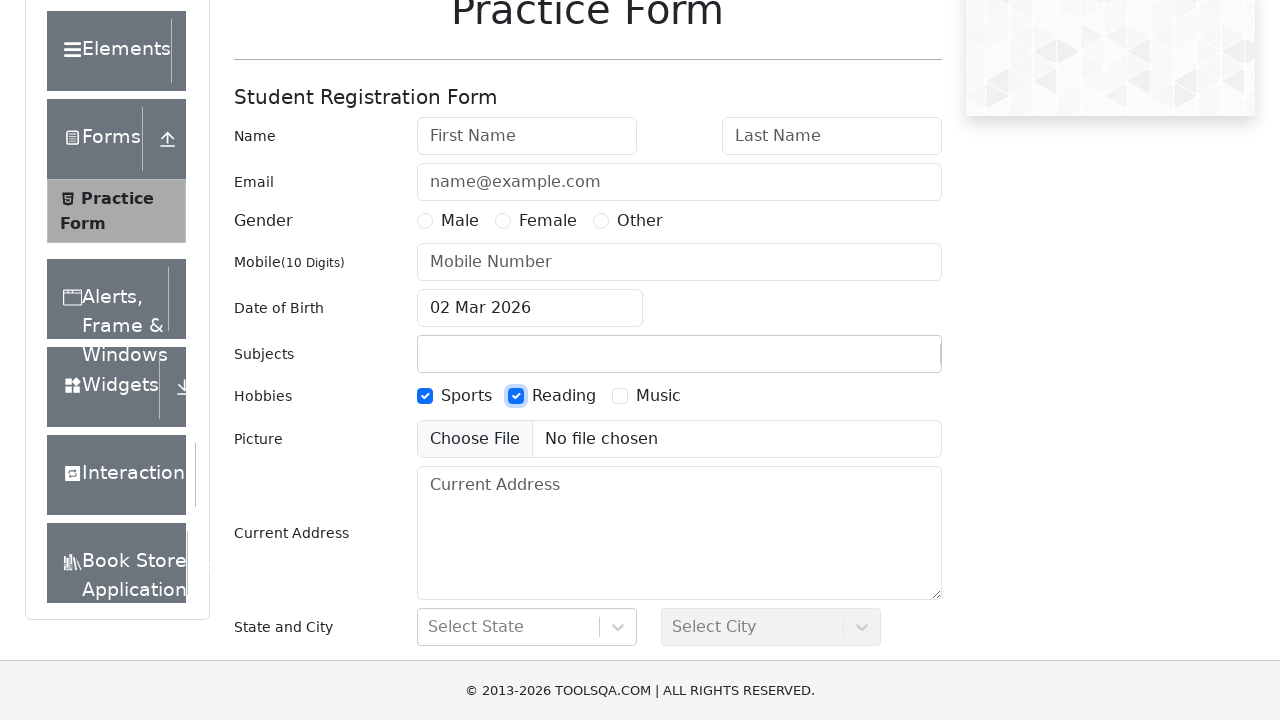

Checked Music hobby checkbox at (658, 396) on xpath=//label[@for='hobbies-checkbox-3']
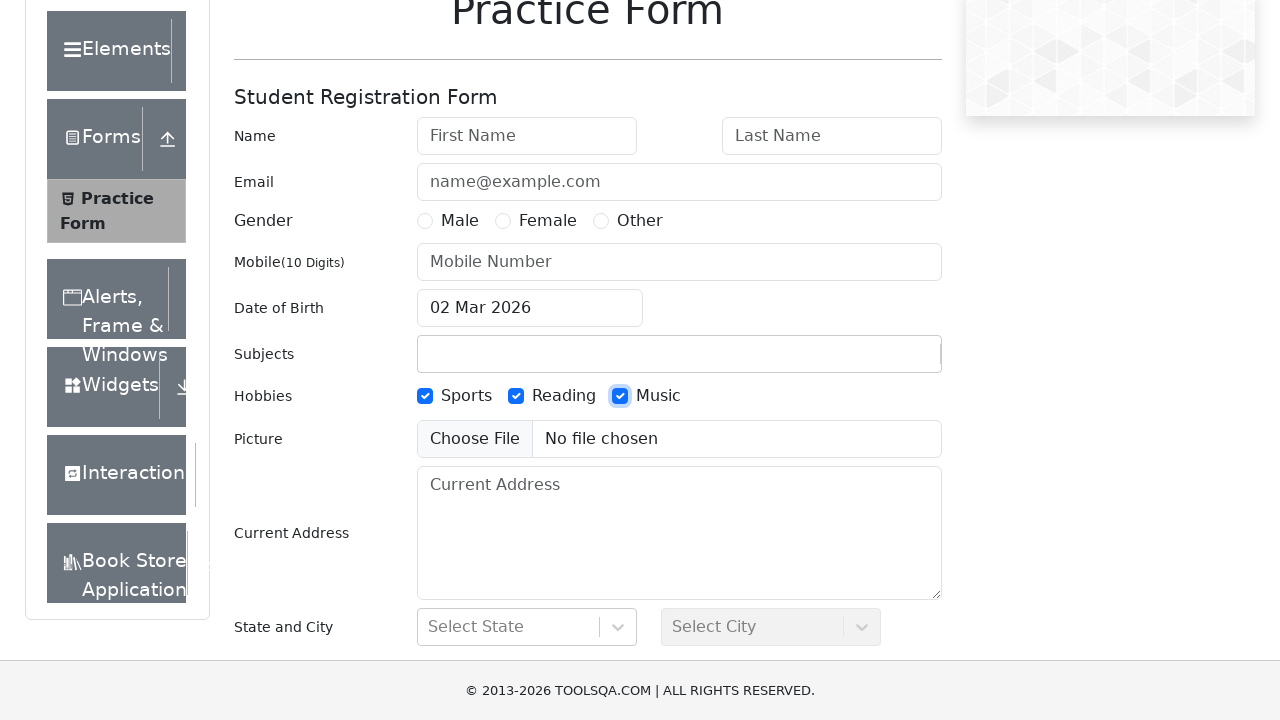

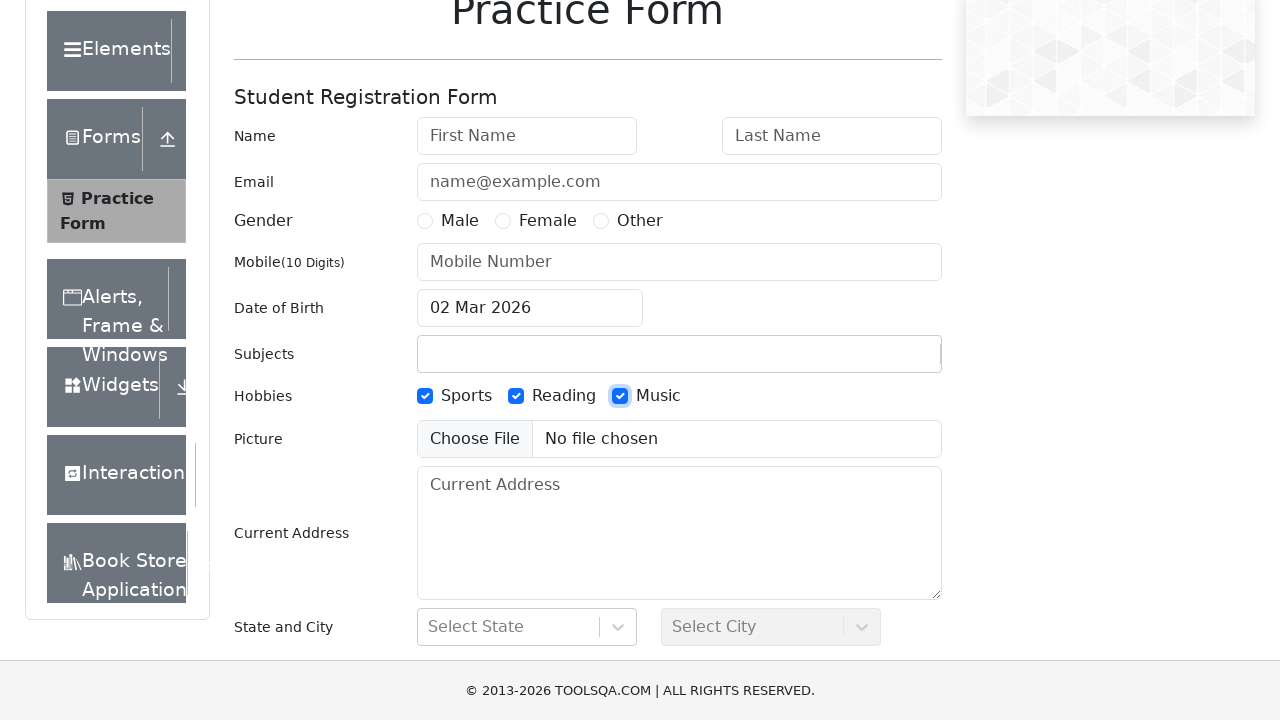